Tests the Add/Remove Elements functionality by navigating to the demo page, clicking "Add Element" button twice to create elements, then clicking "Delete" to remove one element and verifying the count.

Starting URL: http://the-internet.herokuapp.com/

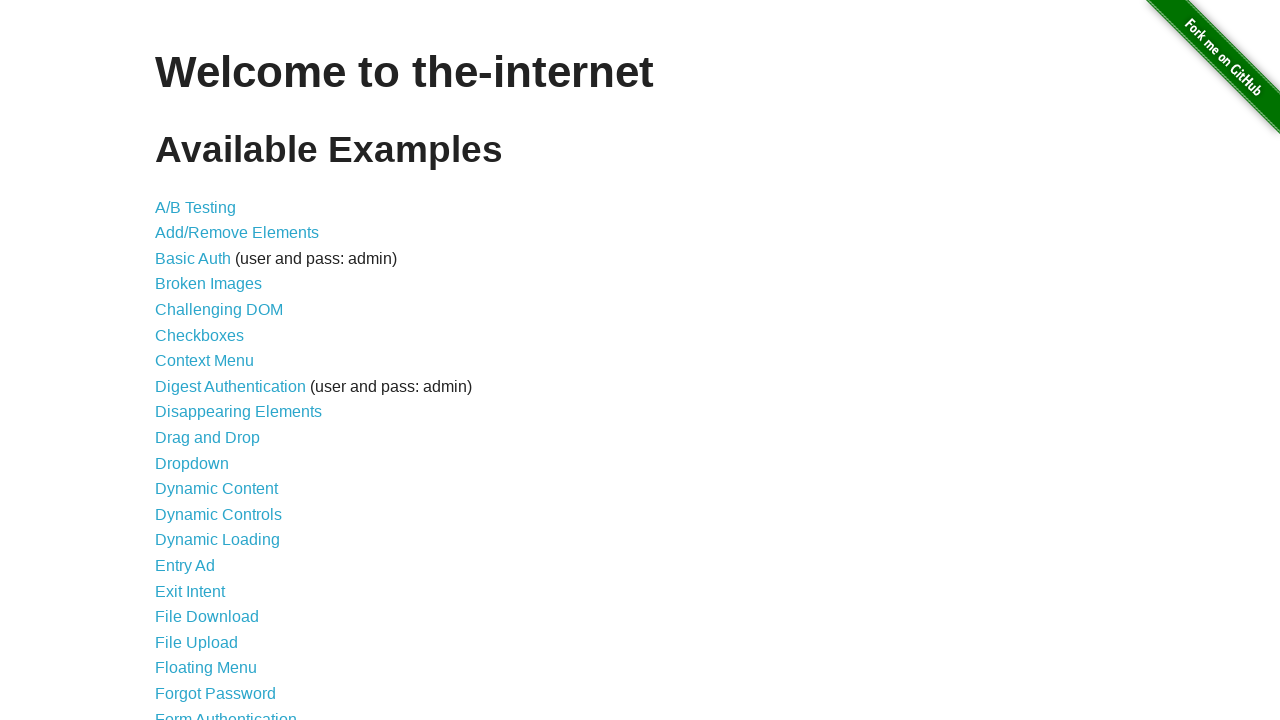

Clicked 'Add/Remove Elements' link to navigate to test page at (237, 233) on text=Add/Remove Elements
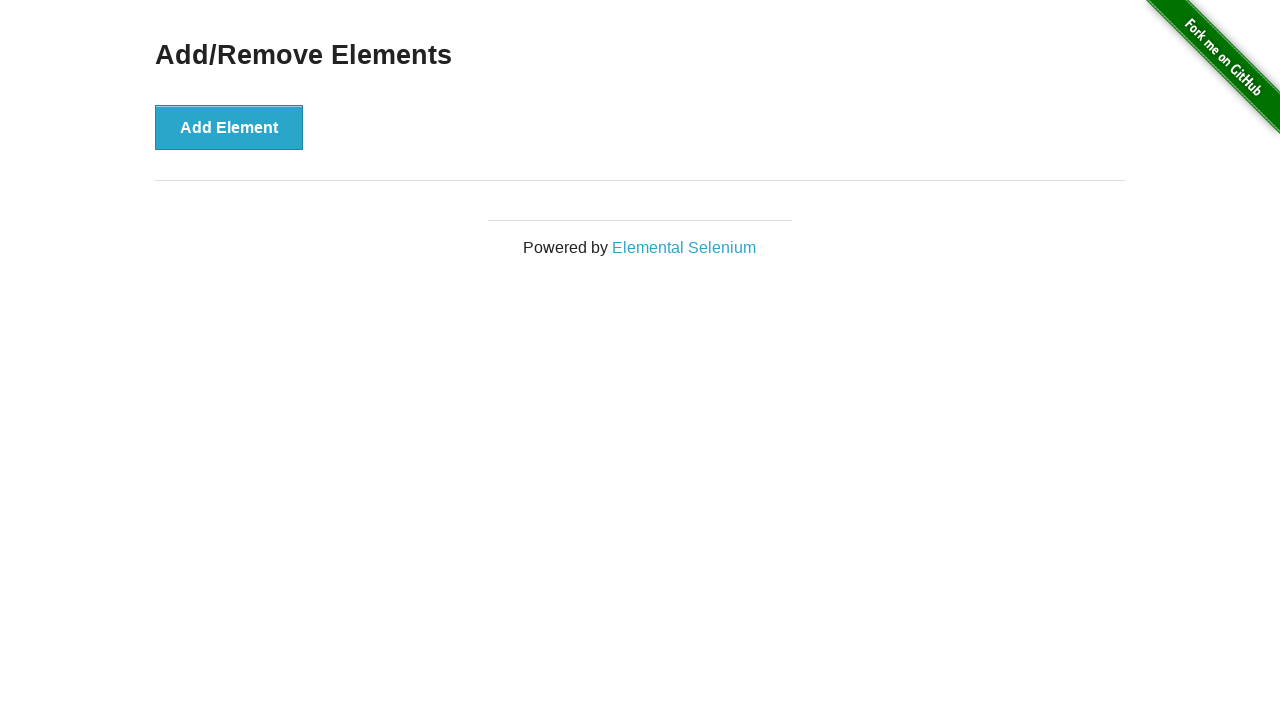

Add Element button is now visible
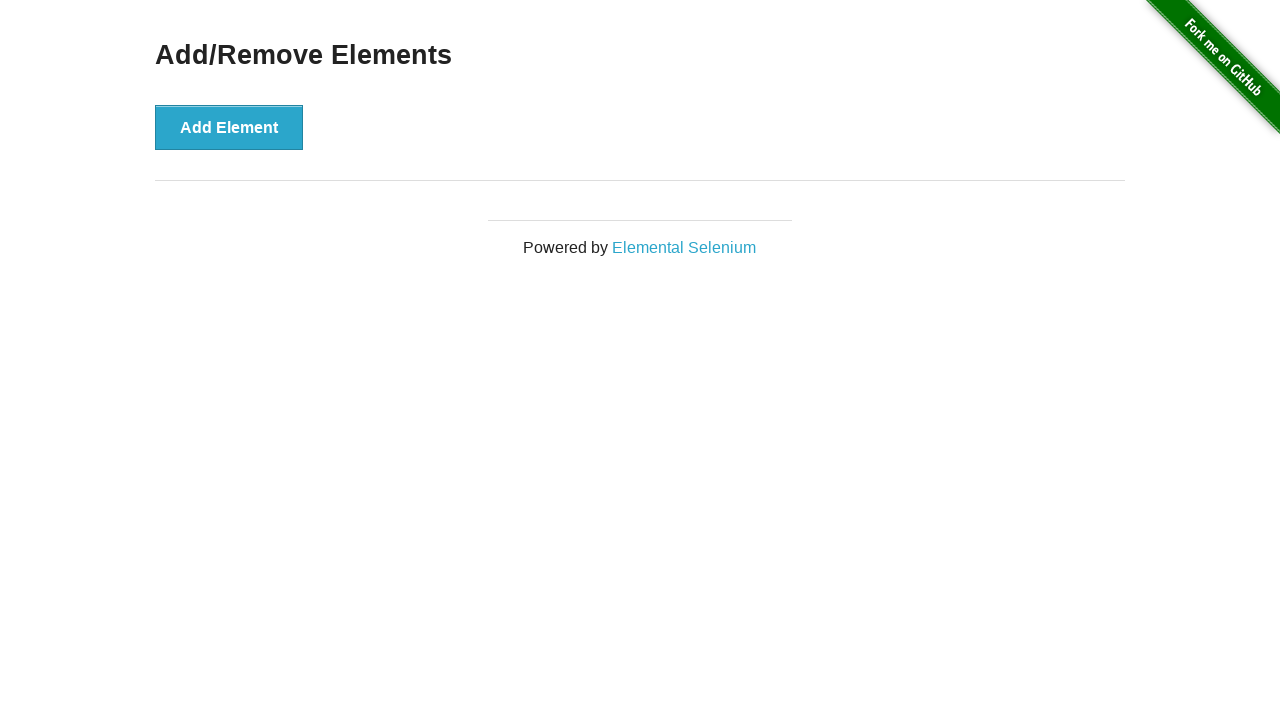

Clicked Add Element button (first time) at (229, 127) on xpath=//button[text()='Add Element']
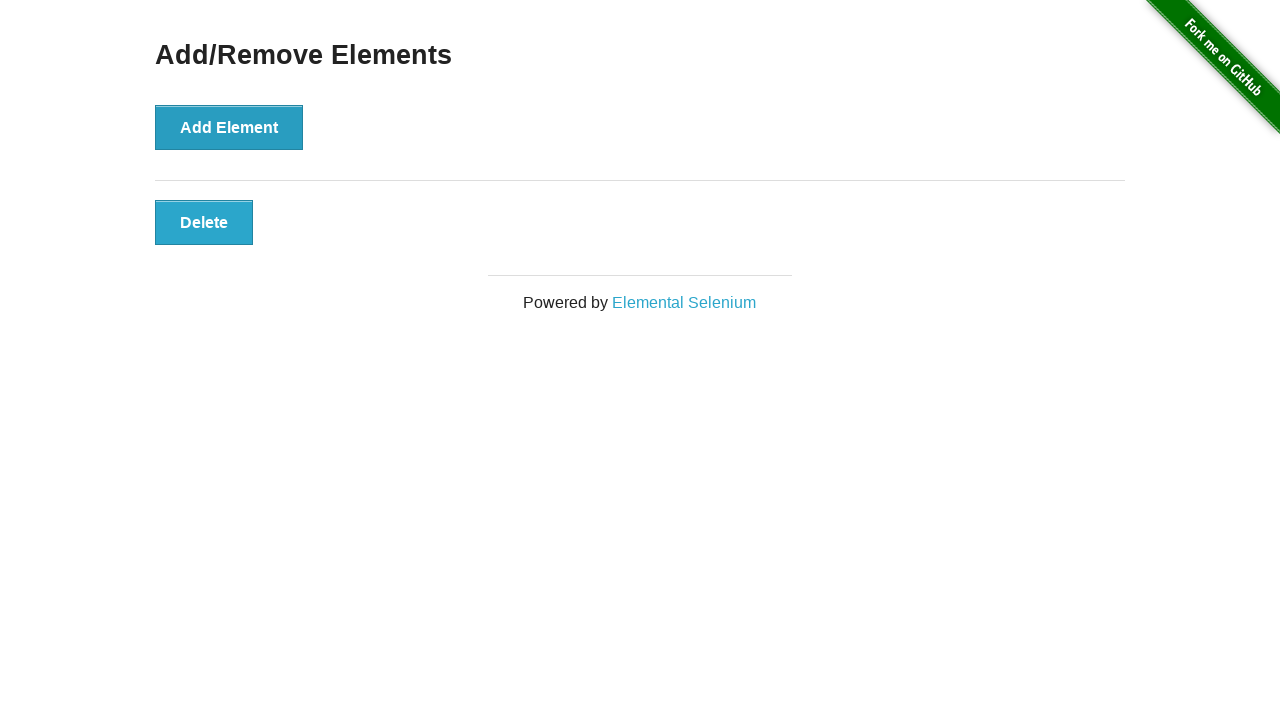

Clicked Add Element button (second time) at (229, 127) on xpath=//button[text()='Add Element']
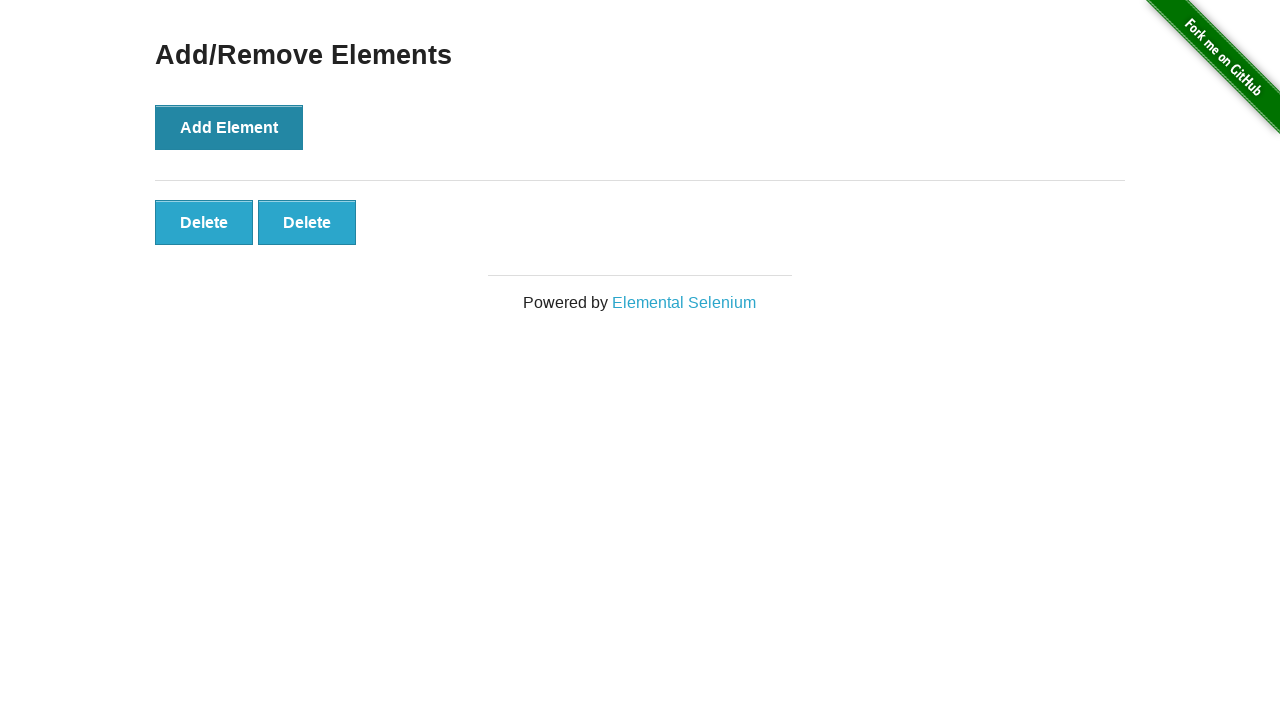

Clicked Delete button to remove one element at (204, 222) on xpath=//button[text()='Delete']
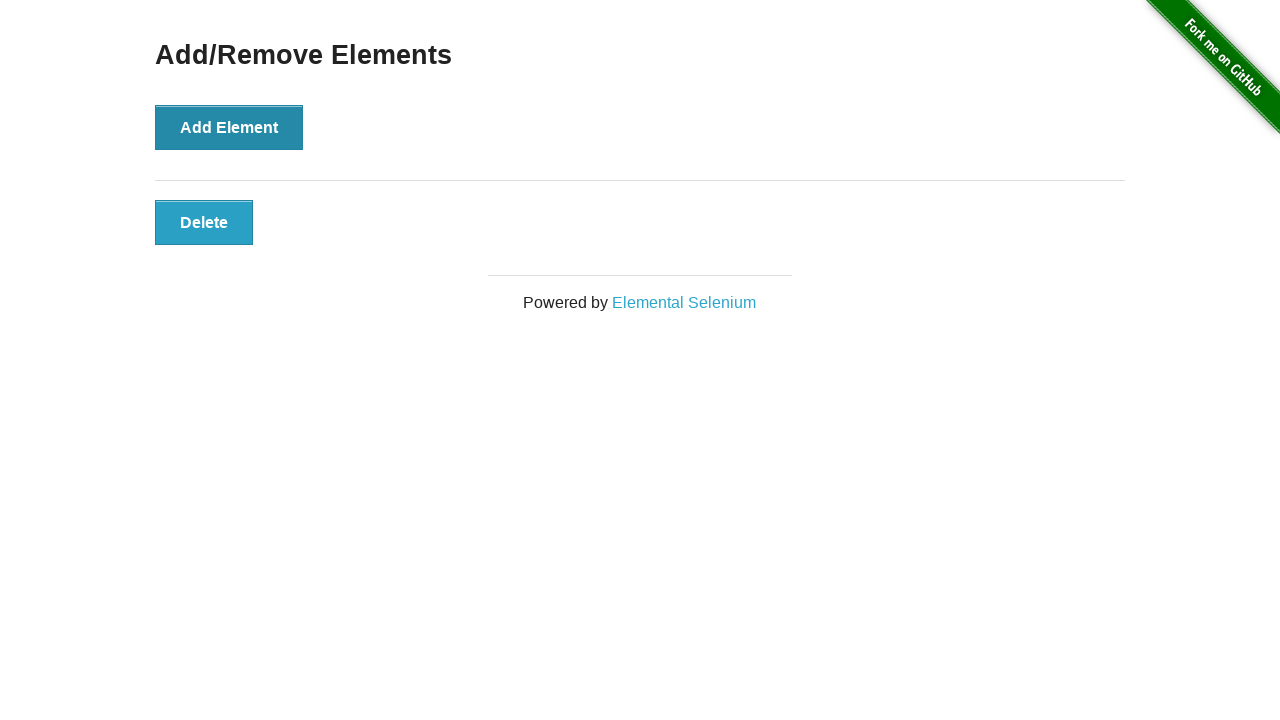

Verified one Delete button remains (one element left)
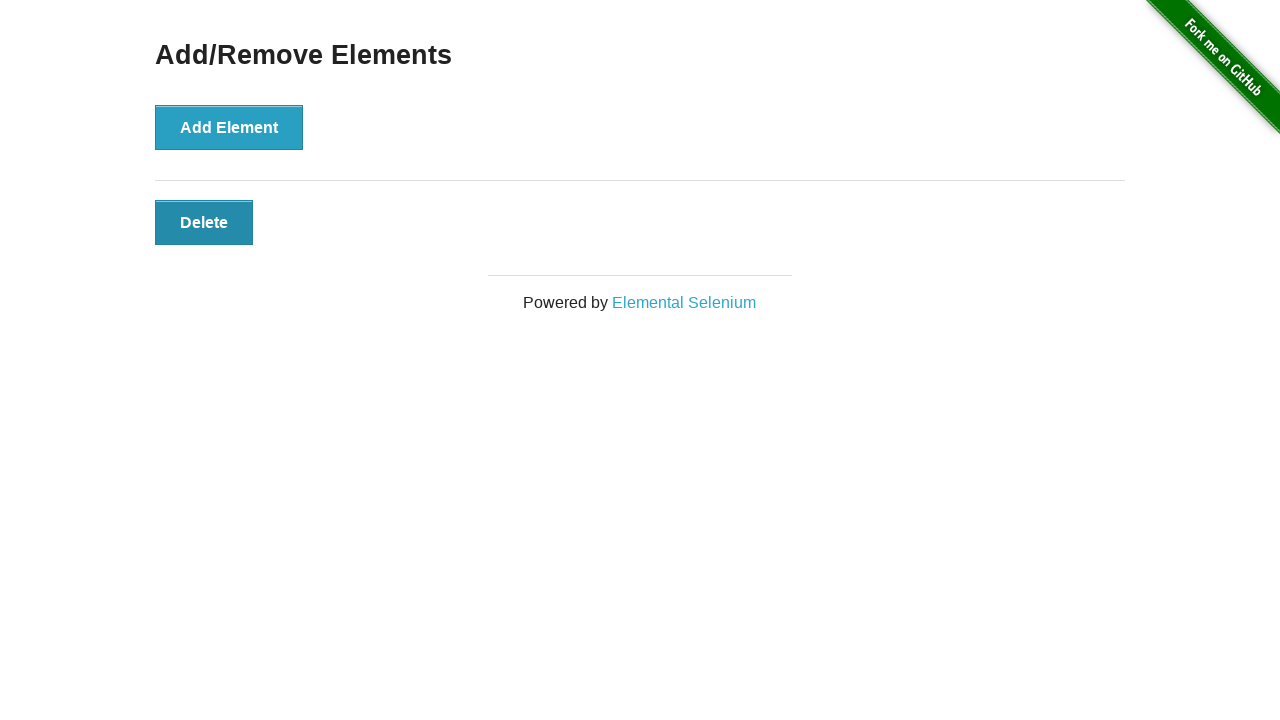

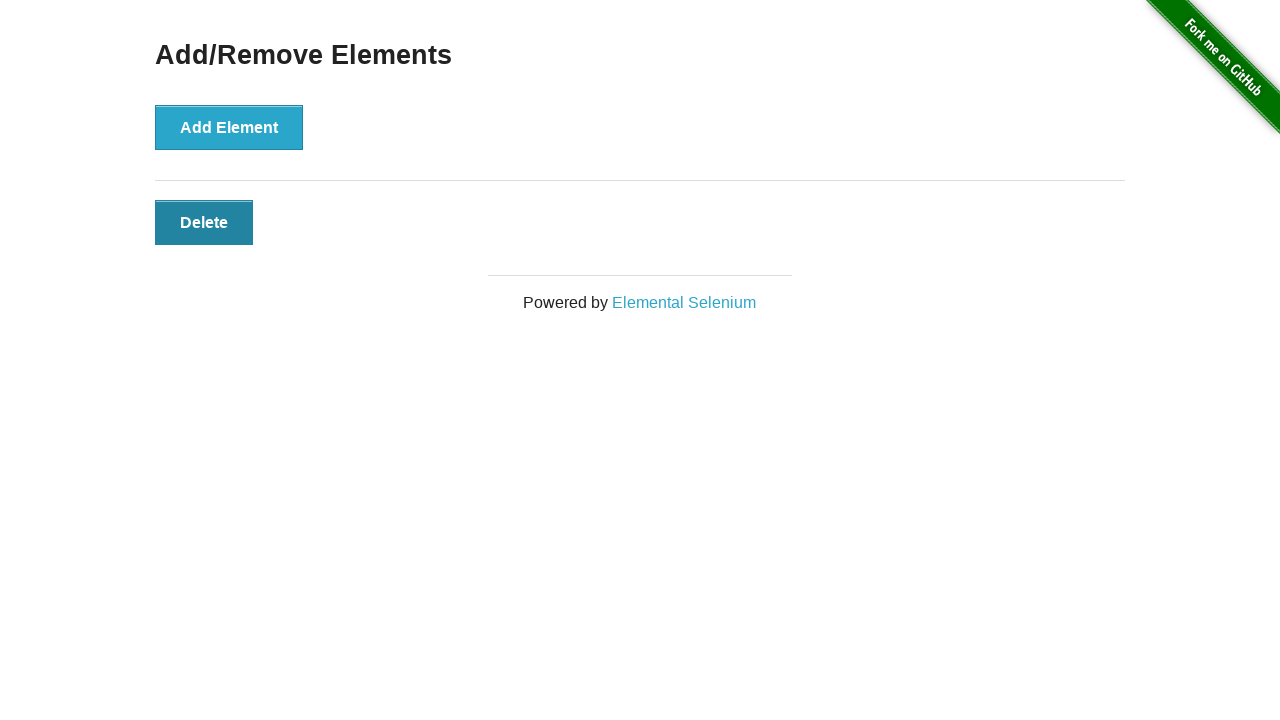